Tests radio button functionality by clicking the "Hockey" radio button and verifying it becomes selected.

Starting URL: https://practice.cydeo.com/radio_buttons

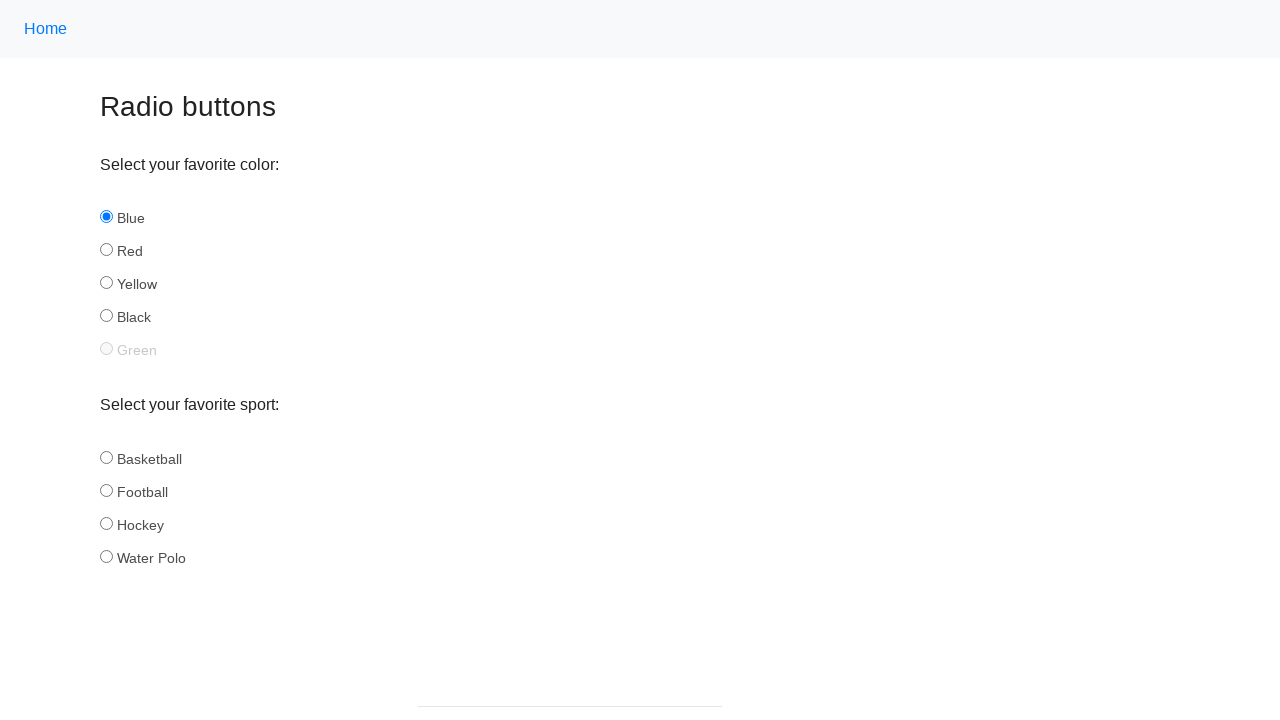

Clicked on Hockey radio button at (106, 523) on xpath=//input[@id='hockey']
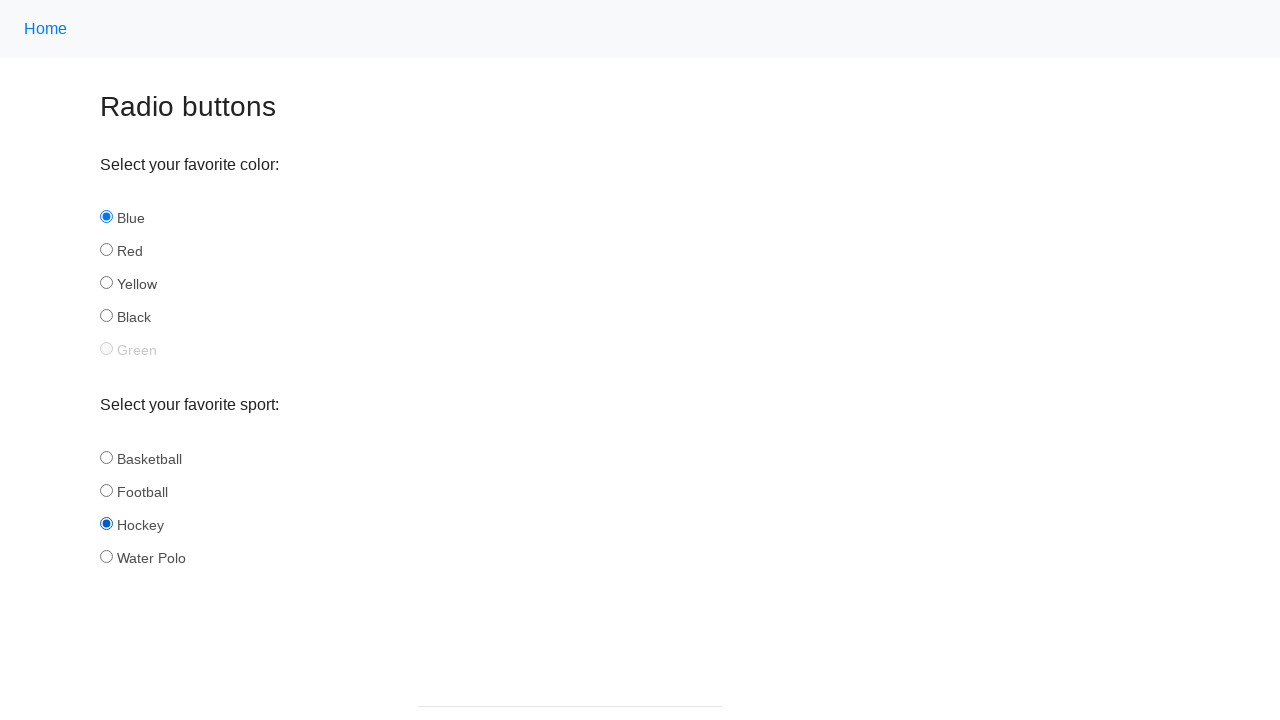

Located Hockey radio button element
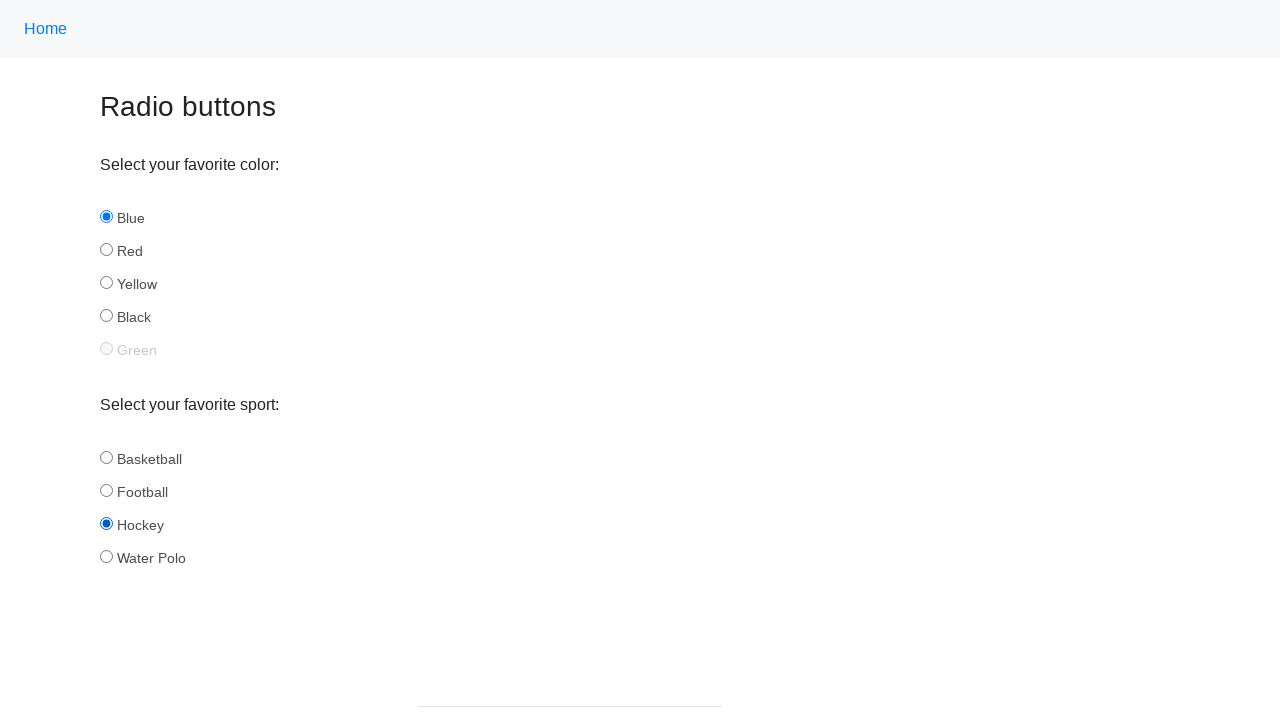

Verified Hockey radio button is selected
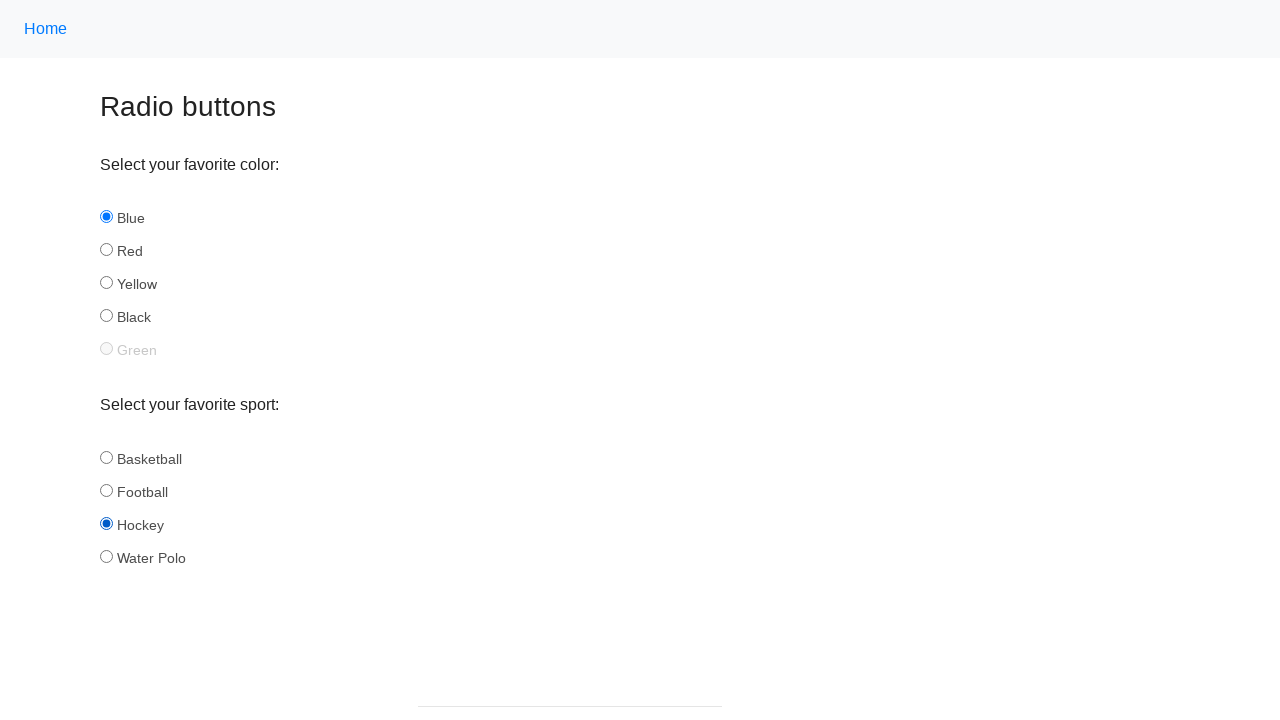

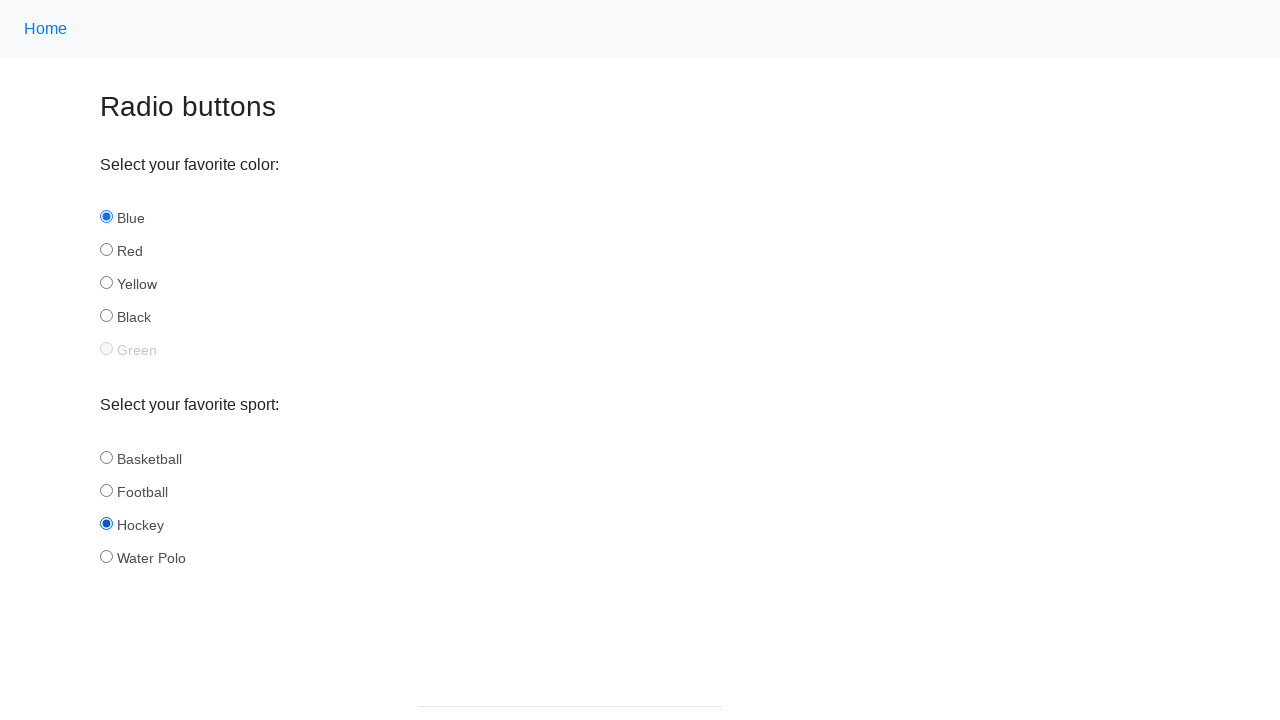